Tests multi-select dropdown functionality on Semantic UI documentation by clicking the dropdown, selecting multiple items using keyboard input, and then deselecting an item.

Starting URL: https://semantic-ui.com/modules/dropdown.html

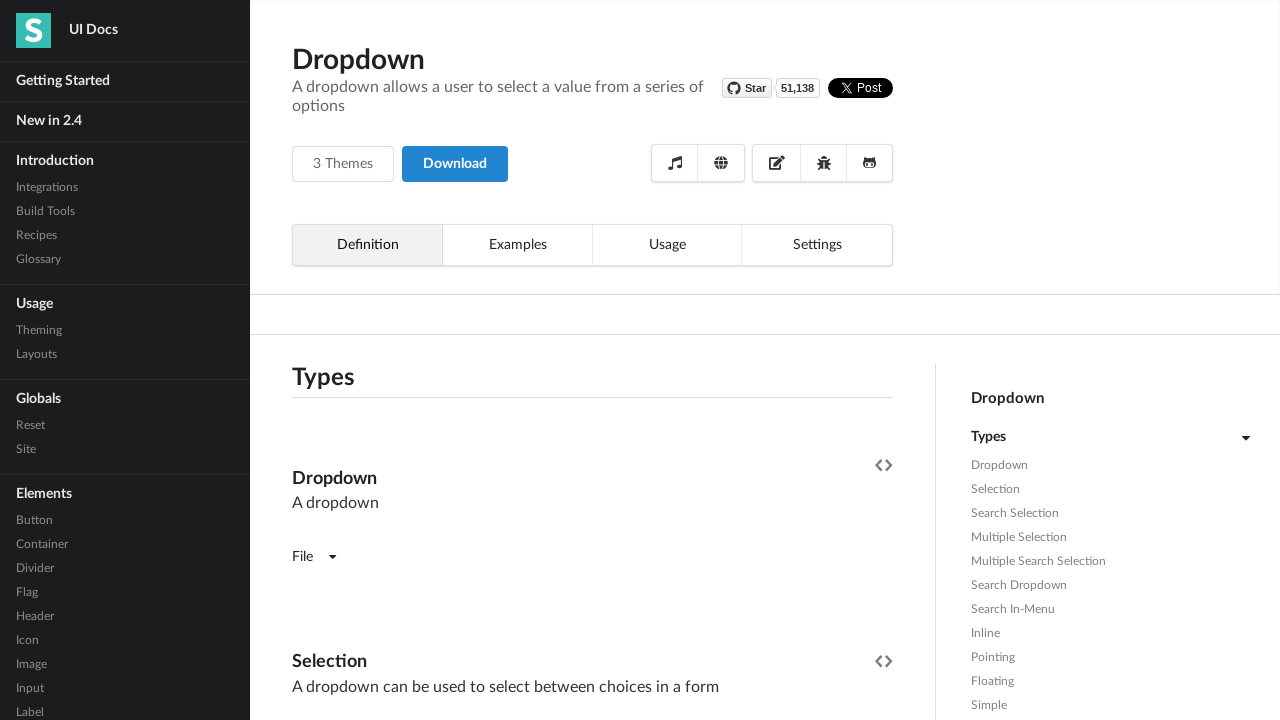

Clicked on multi-select dropdown at (592, 361) on xpath=//*[@class='ui fluid dropdown selection multiple'] >> nth=0
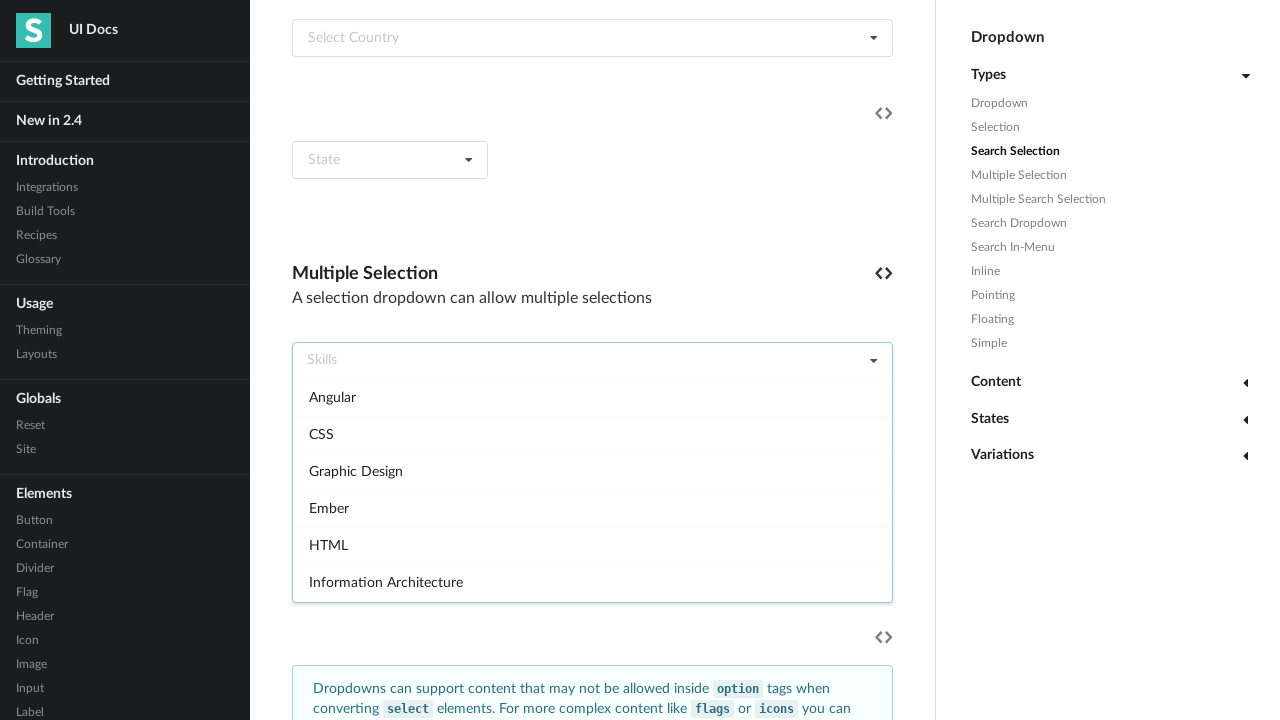

Dropdown menu became visible
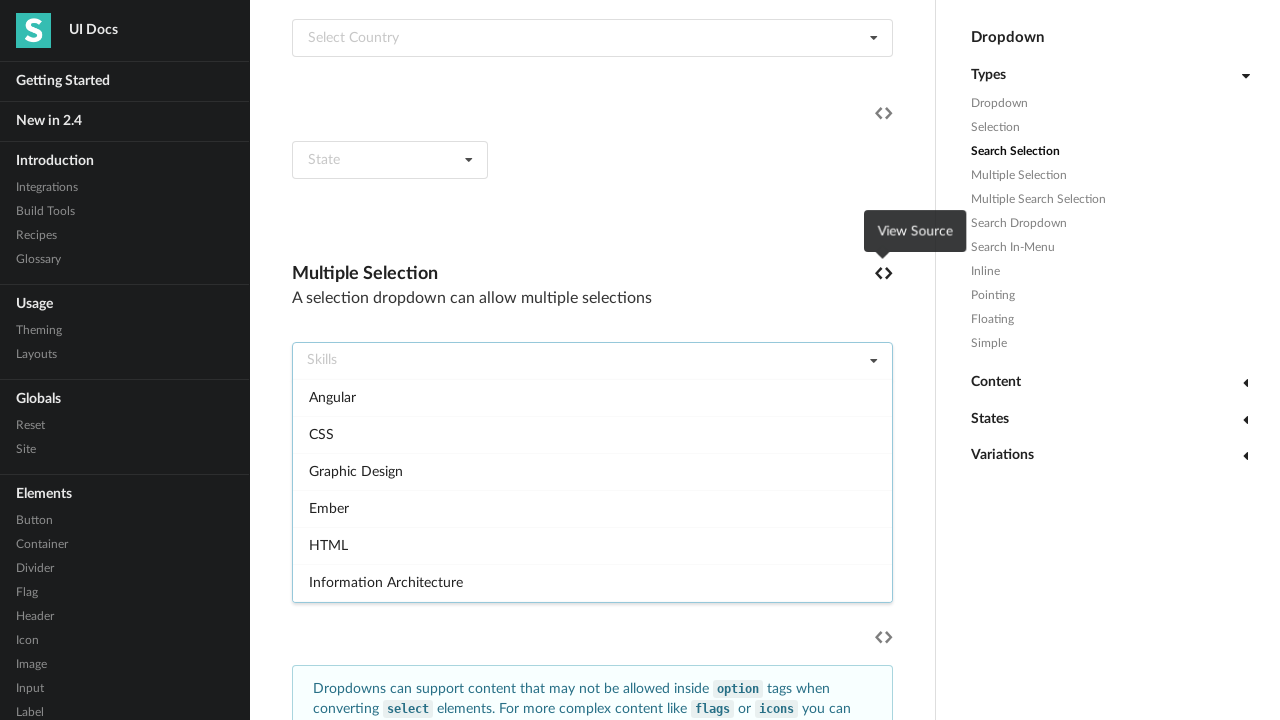

Typed 'a' to filter dropdown options
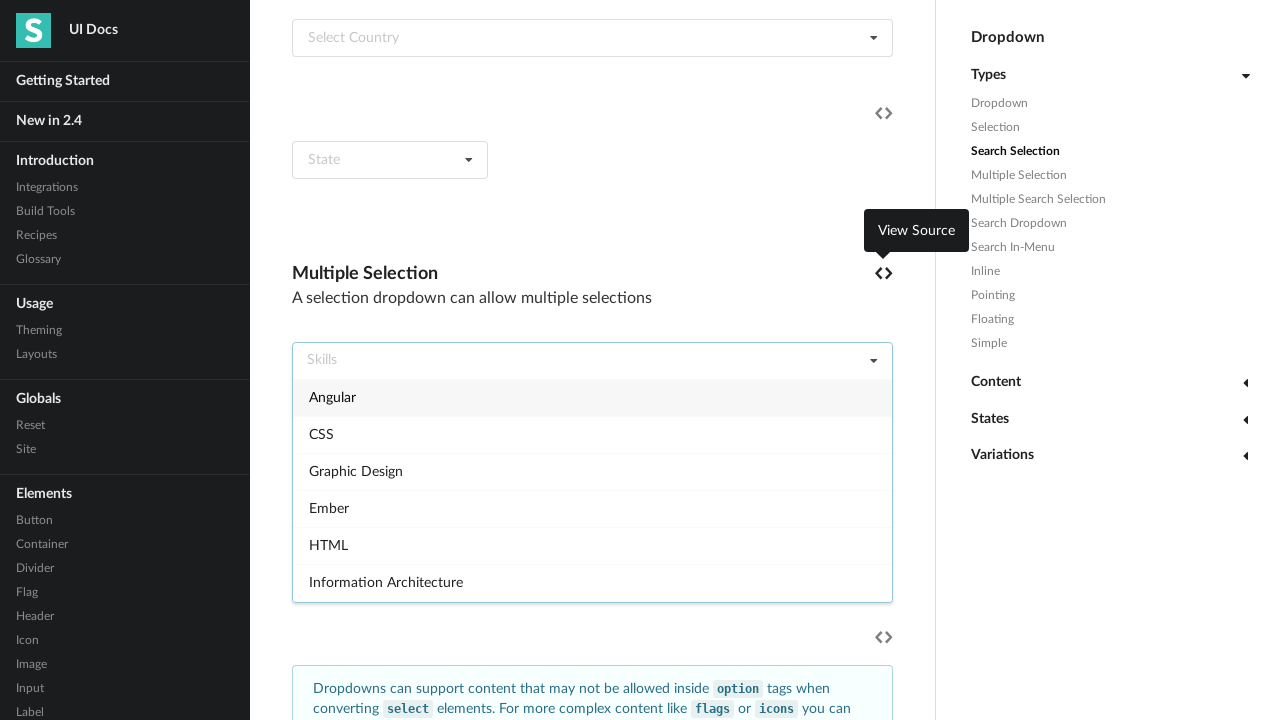

Pressed Enter to select first item
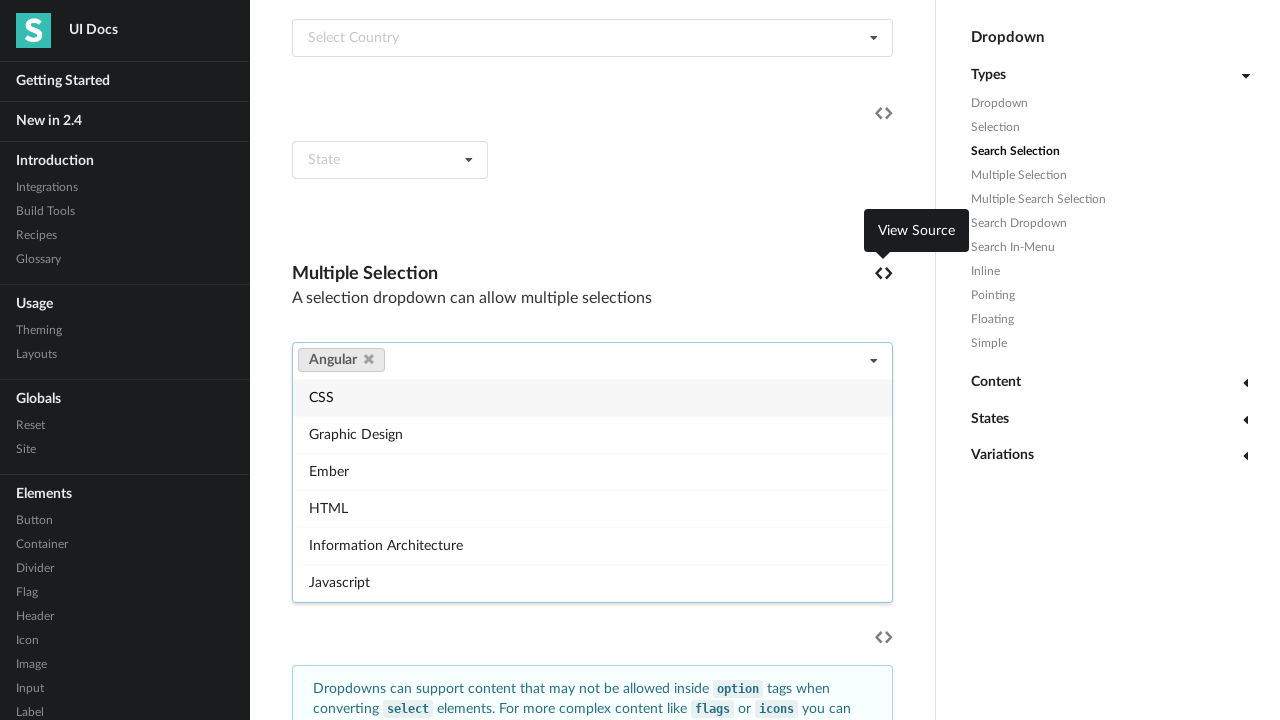

Typed 'c' to filter dropdown options
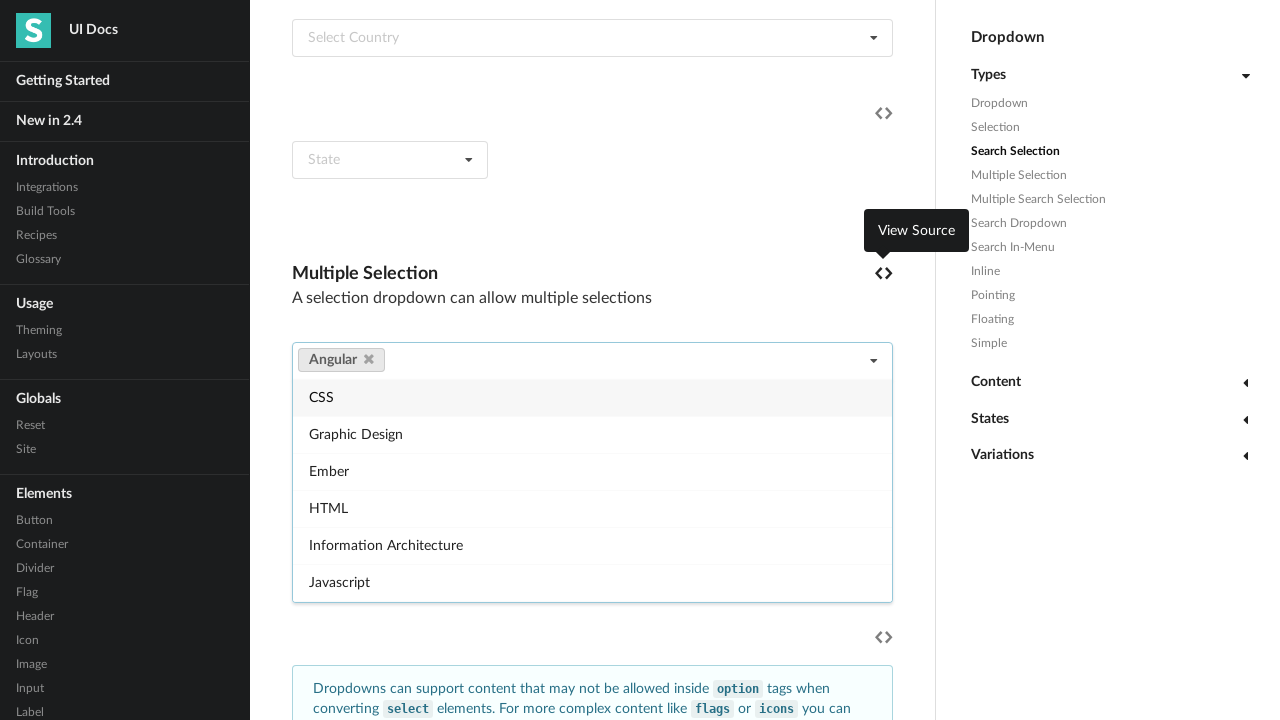

Pressed Enter to select second item
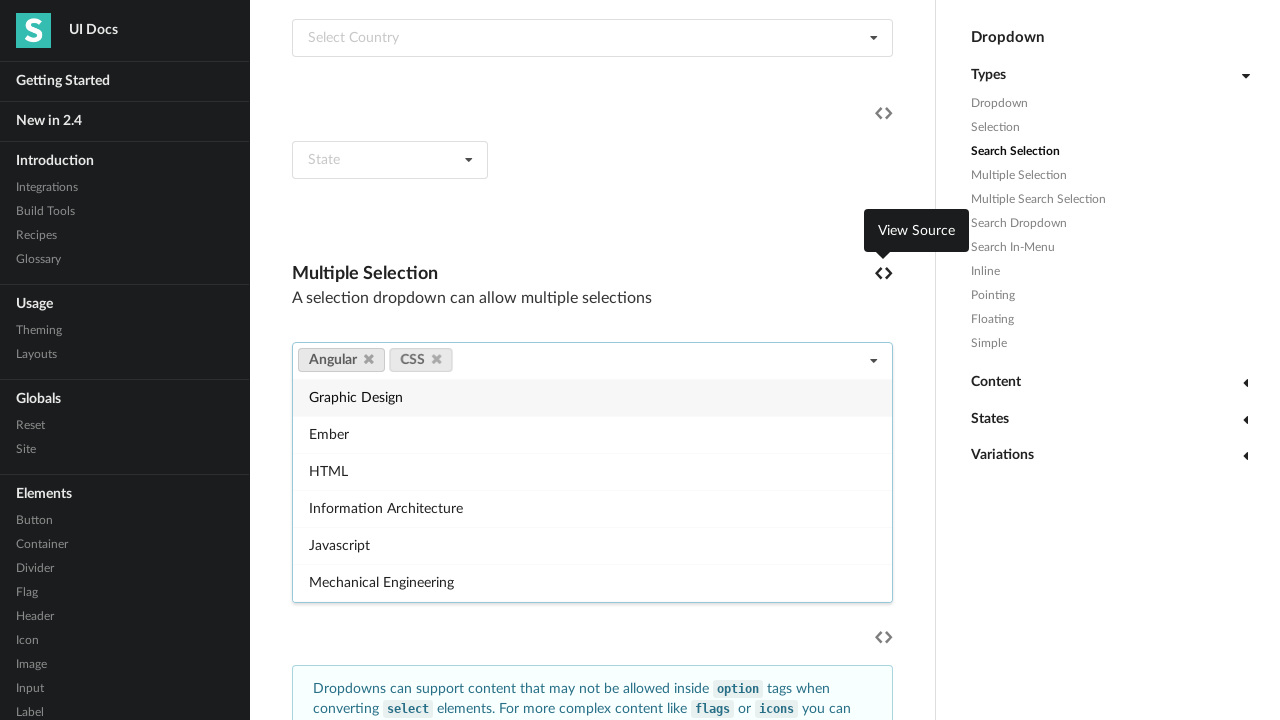

Pressed Escape to close dropdown menu
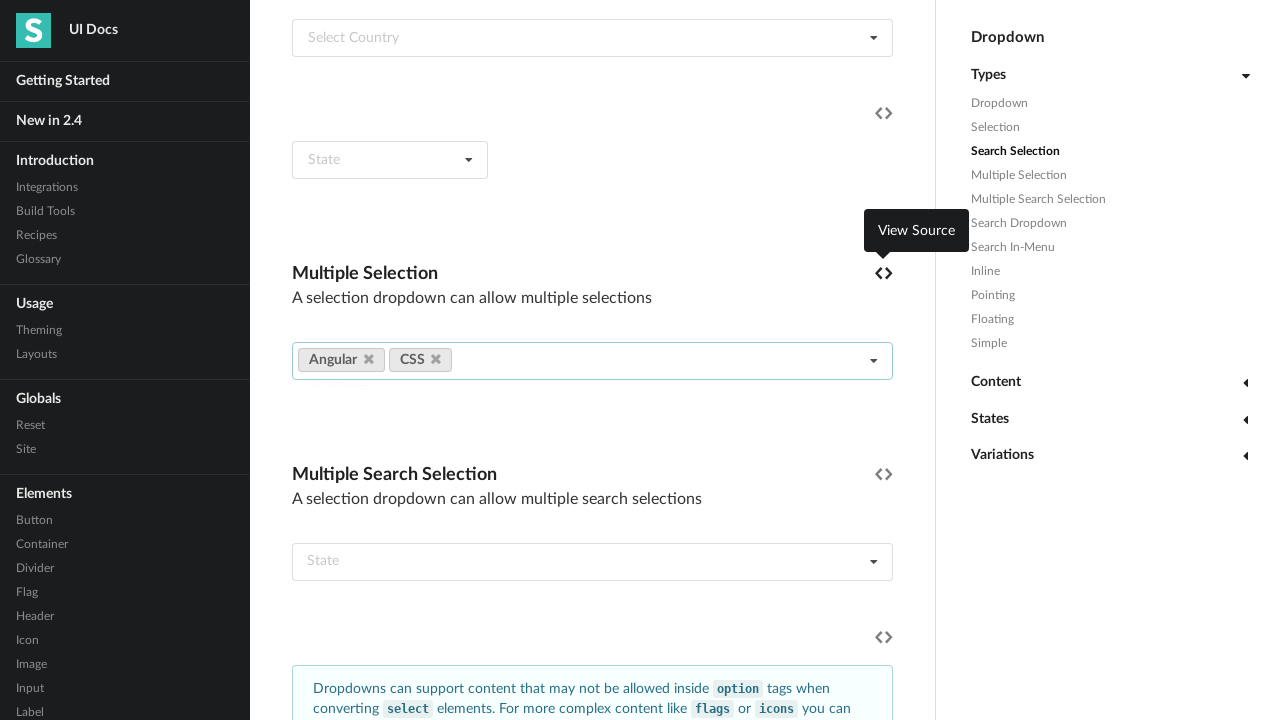

Waited for UI to update after closing dropdown
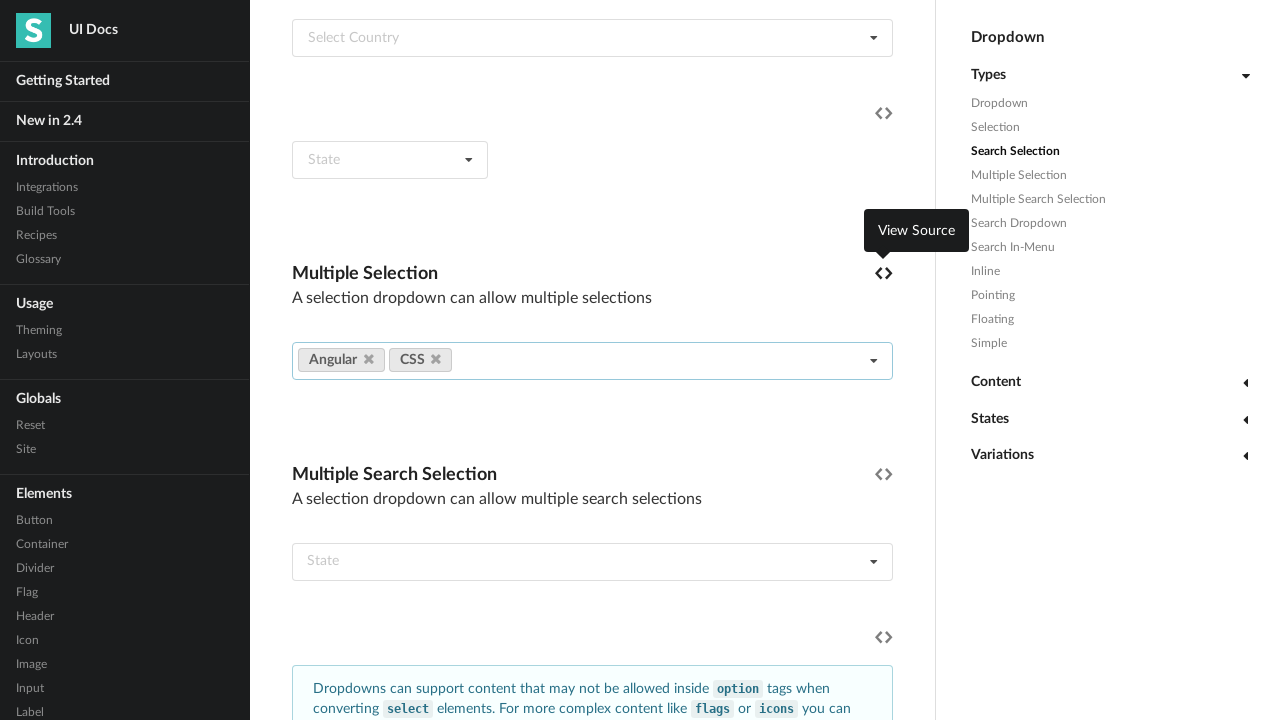

Clicked delete icon to deselect first selected item at (368, 359) on xpath=//*[contains(@class,'selection multiple')]/a[1]/i >> nth=0
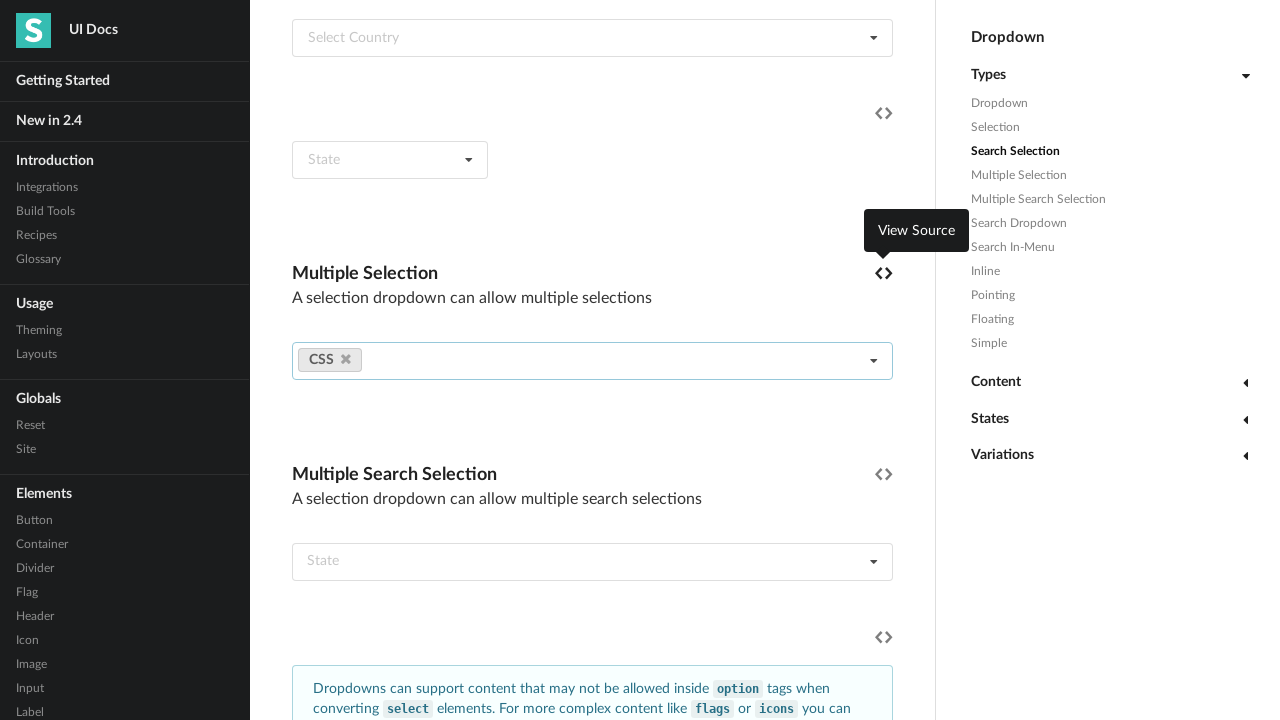

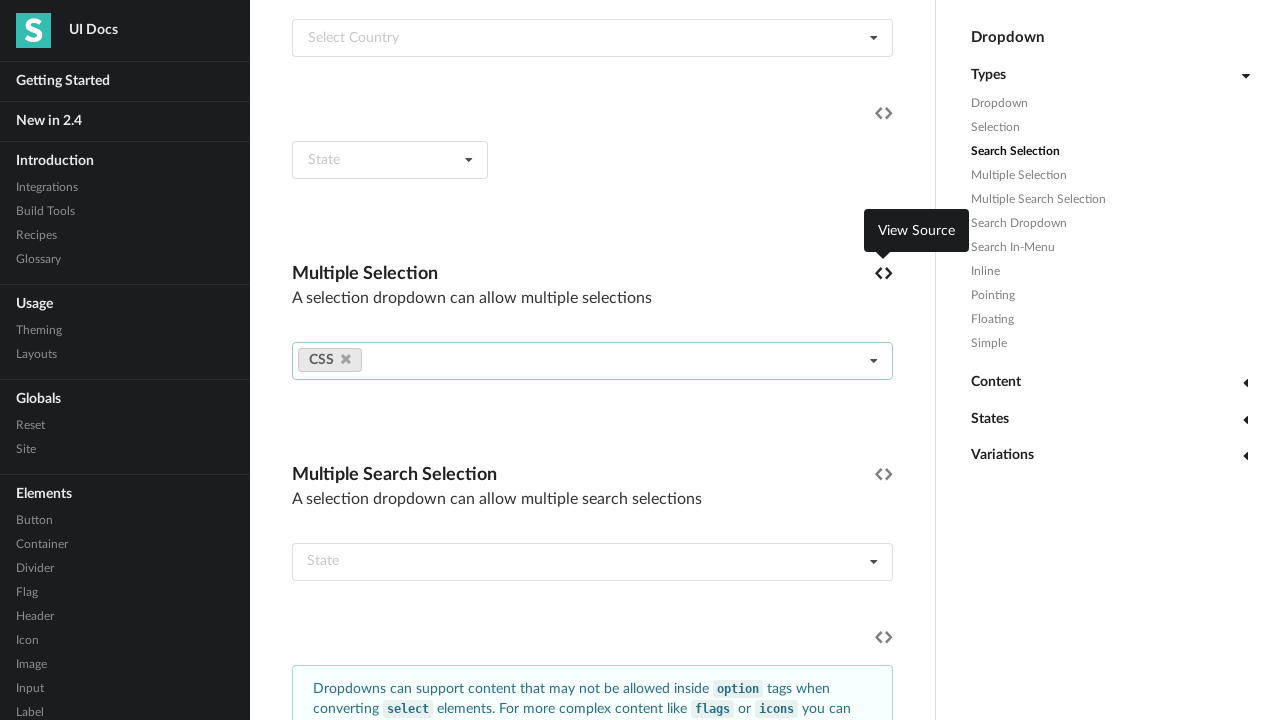